Tests button click functionality within an iframe by clicking three buttons and verifying they become invisible

Starting URL: https://webjump-user.github.io/testqa/

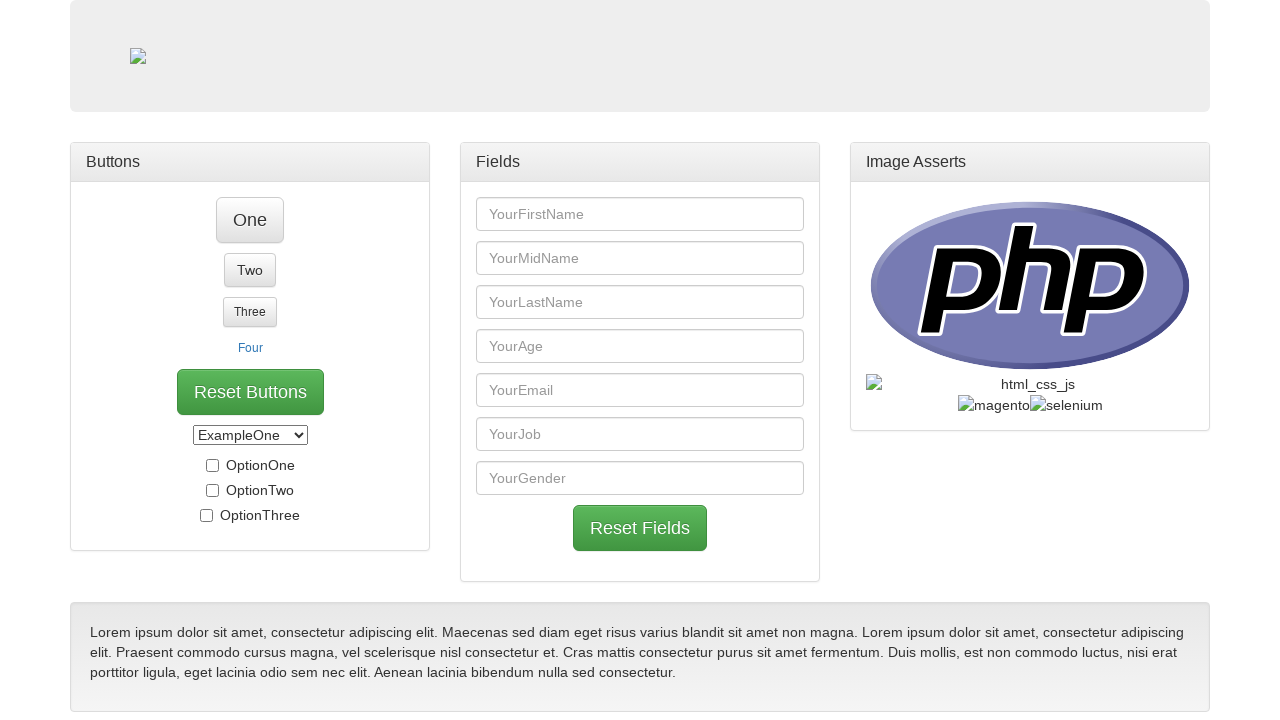

Located iframe element with selector '#iframe_panel_body > iframe:nth-child(1)'
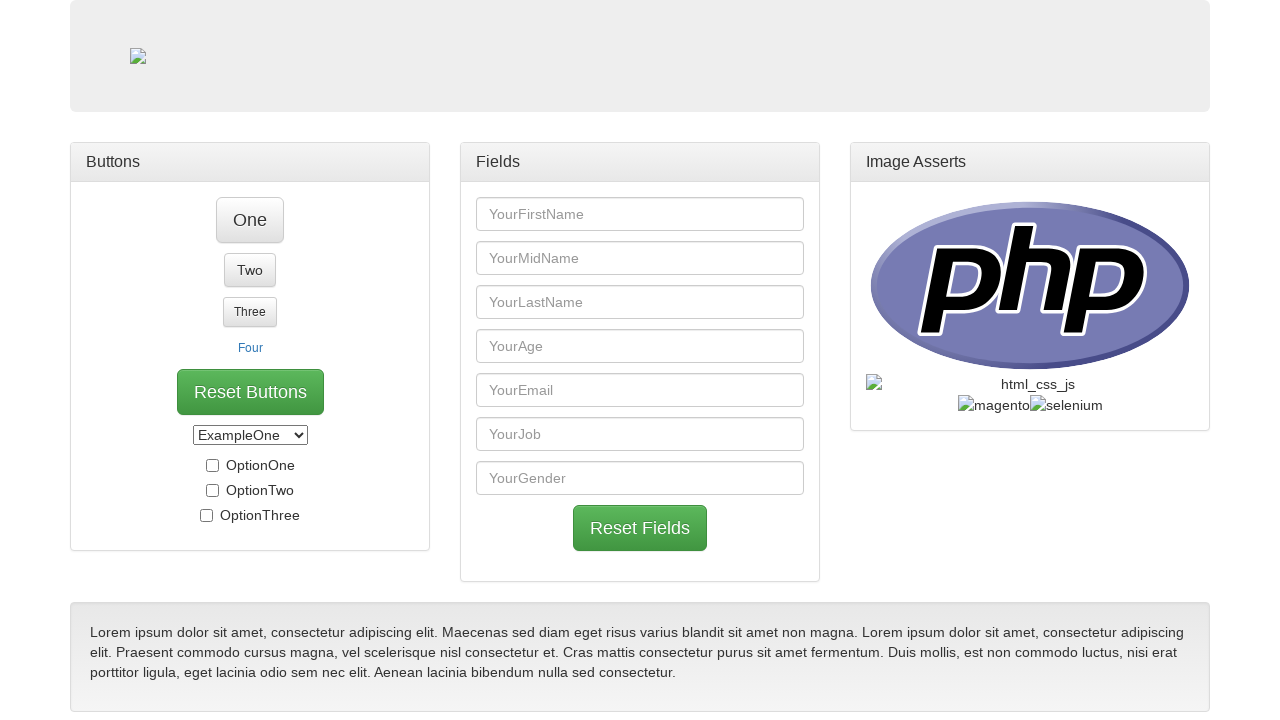

Clicked button one (#btn_one) within iframe at (348, 552) on #iframe_panel_body > iframe:nth-child(1) >> internal:control=enter-frame >> #btn
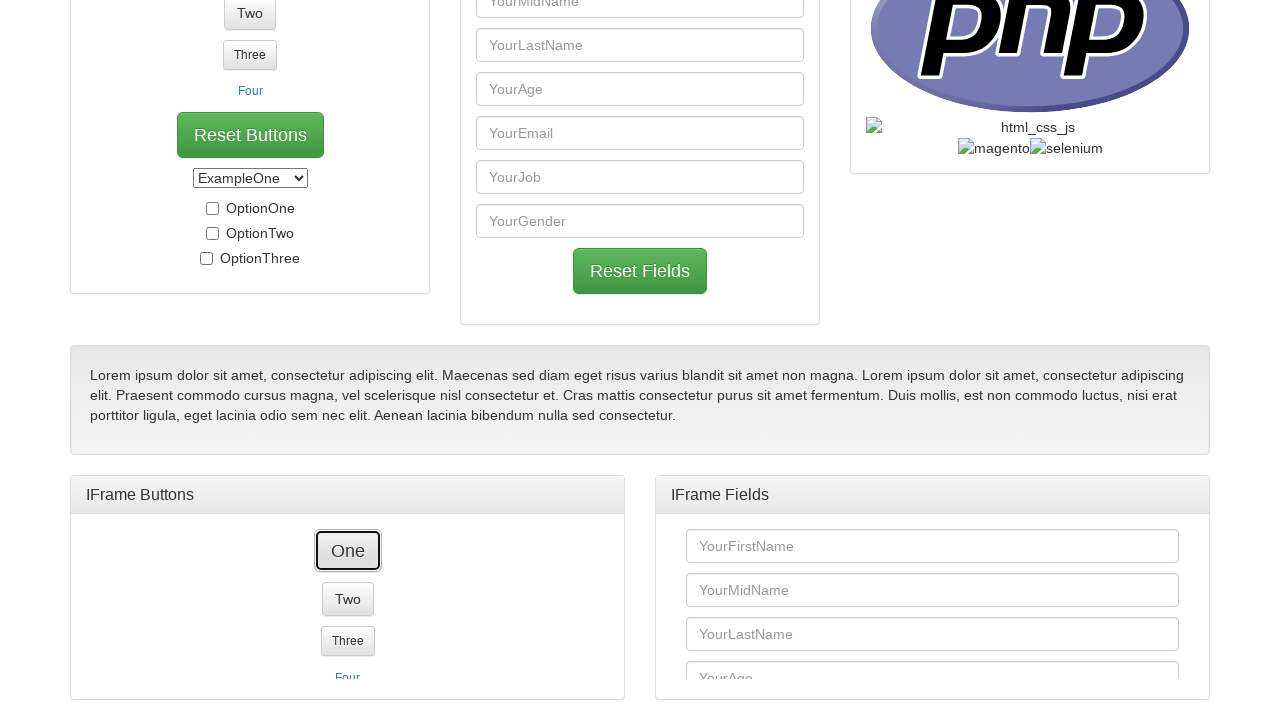

Clicked button two (#btn_two) within iframe at (348, 576) on #iframe_panel_body > iframe:nth-child(1) >> internal:control=enter-frame >> #btn
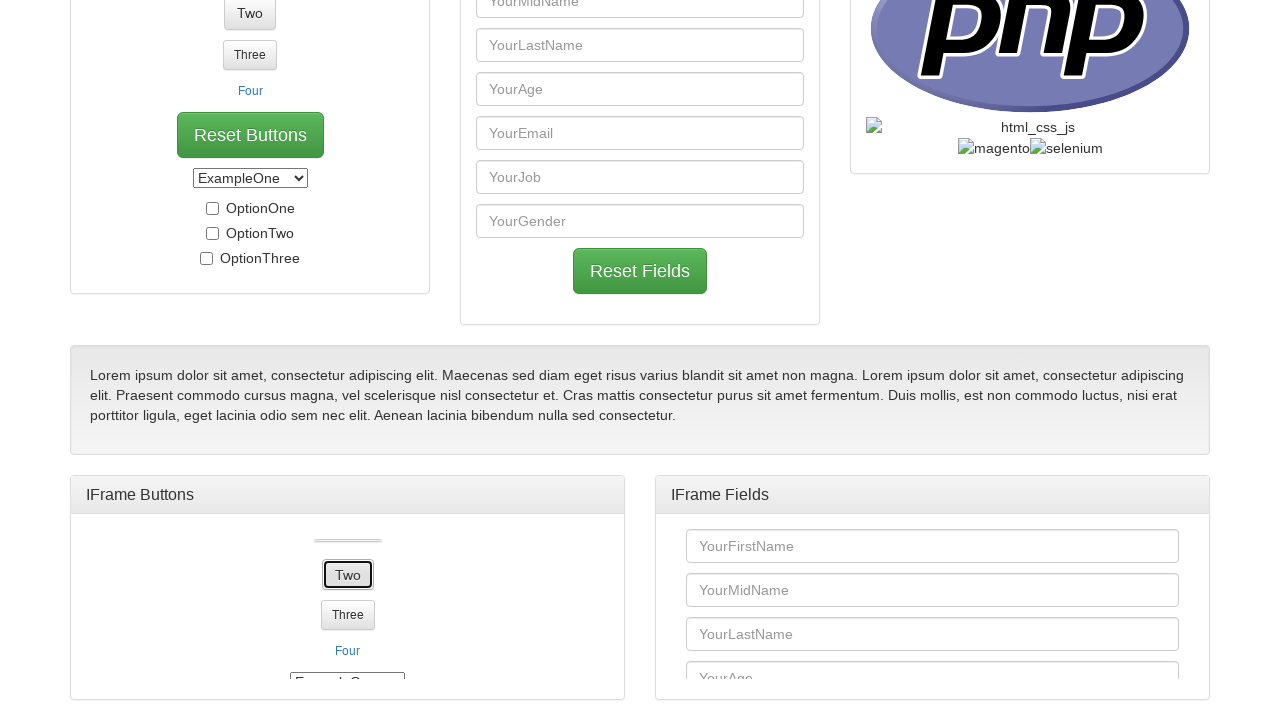

Clicked link button (#btn_link) within iframe at (348, 620) on #iframe_panel_body > iframe:nth-child(1) >> internal:control=enter-frame >> #btn
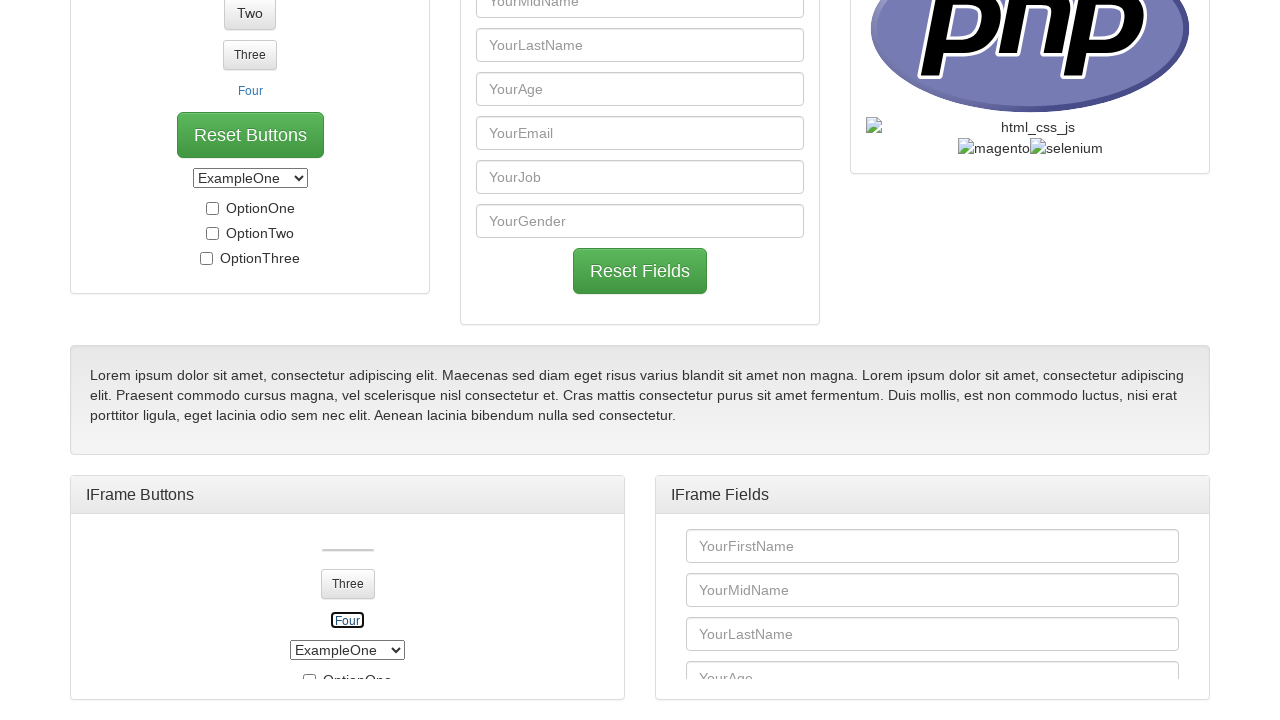

Button one (#btn_one) became hidden
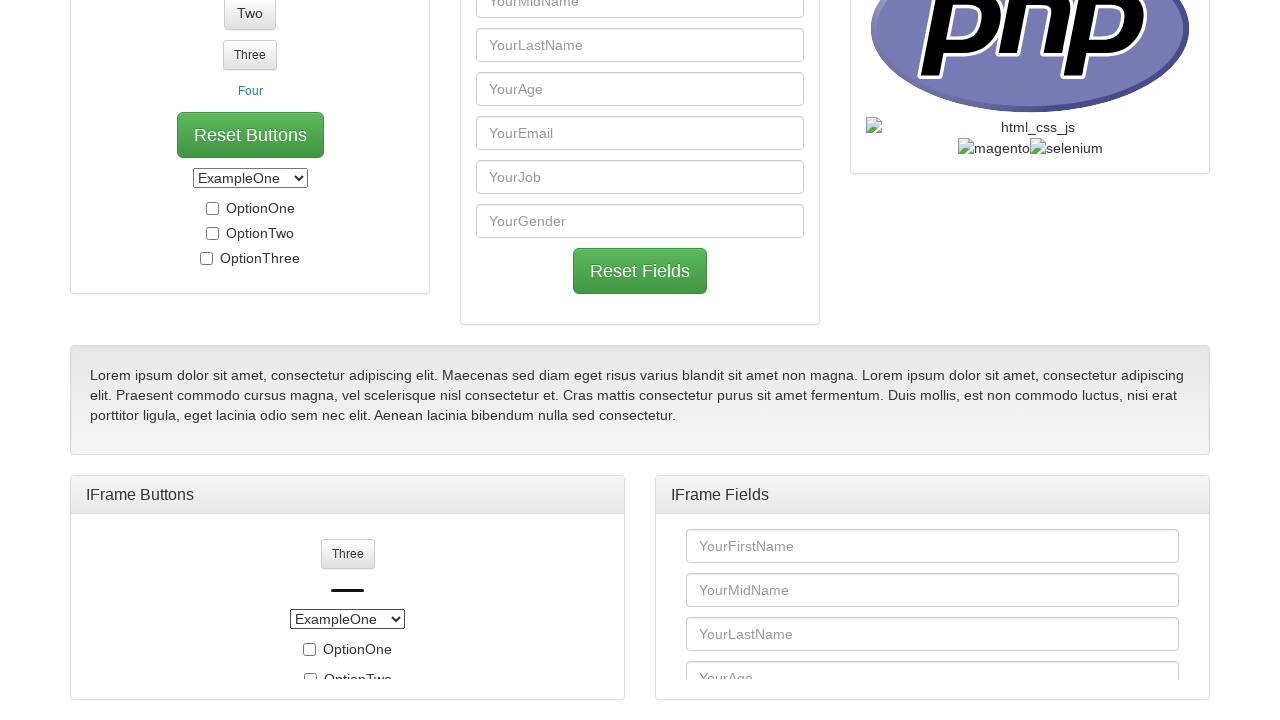

Button two (#btn_two) became hidden
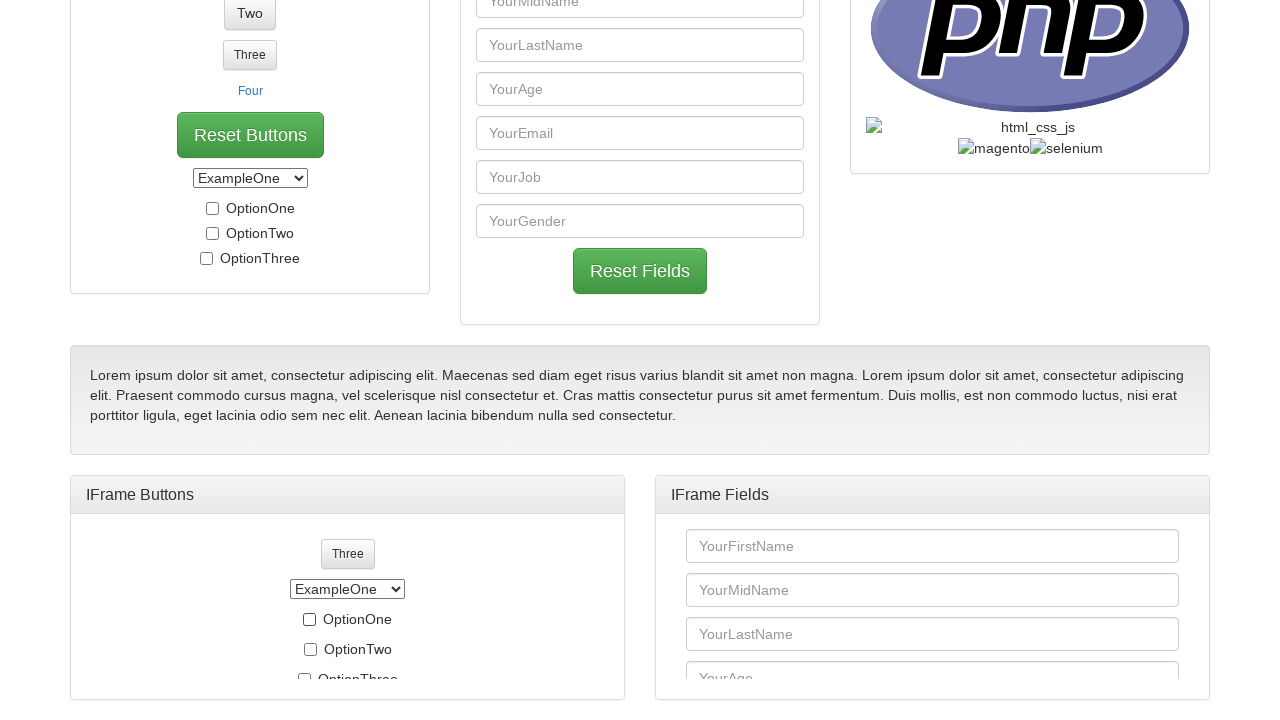

Link button (#btn_link) became hidden
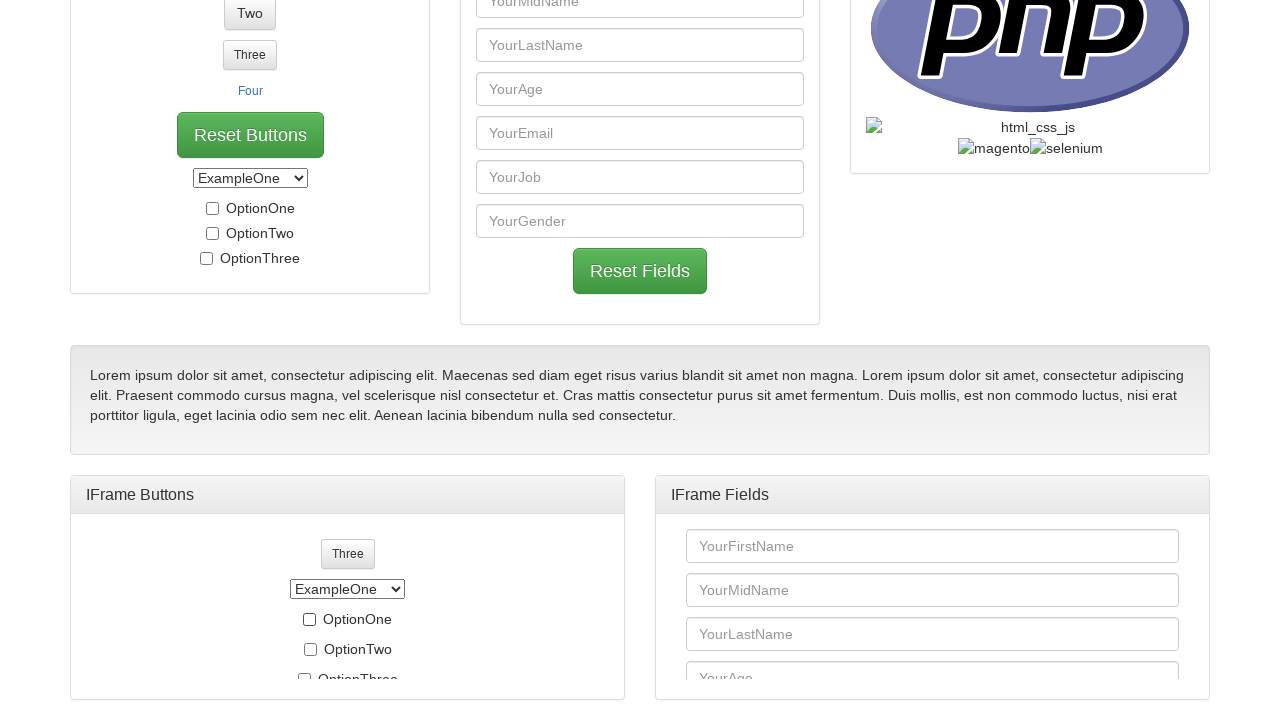

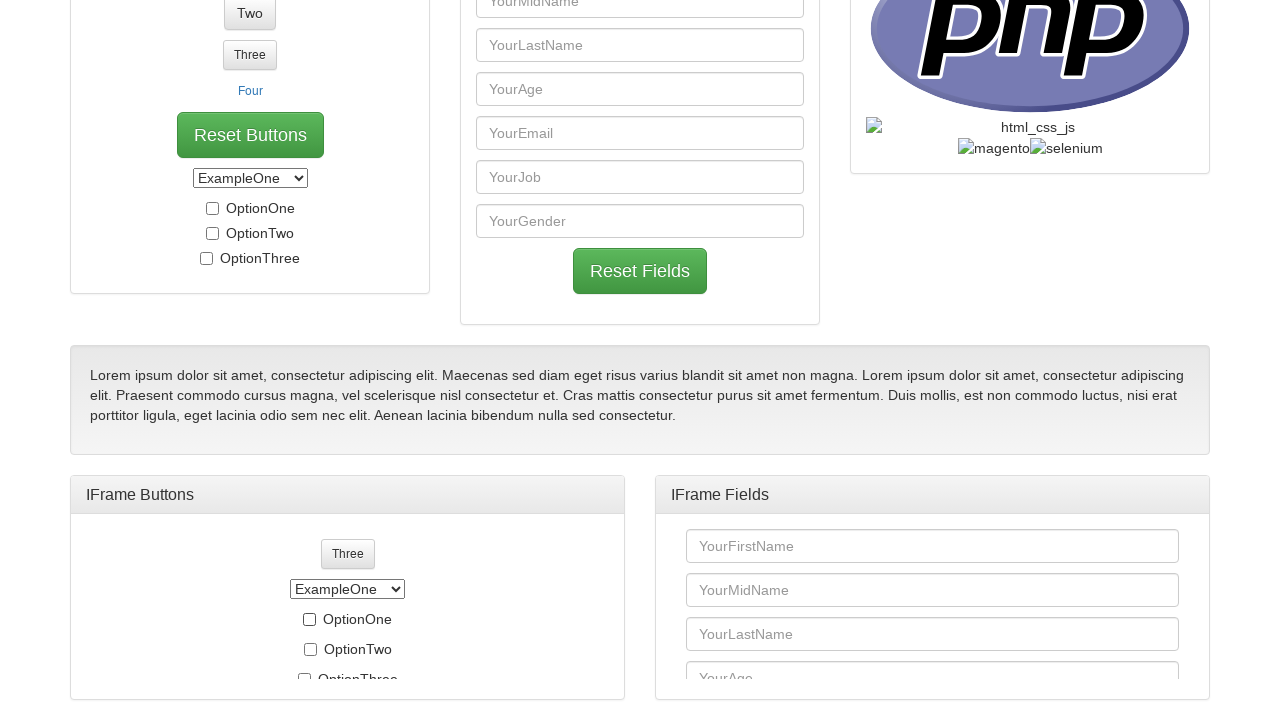